Tests element visibility toggling by clicking hide/show buttons and verifying the input field's visibility state changes accordingly.

Starting URL: https://rahulshettyacademy.com/AutomationPractice/

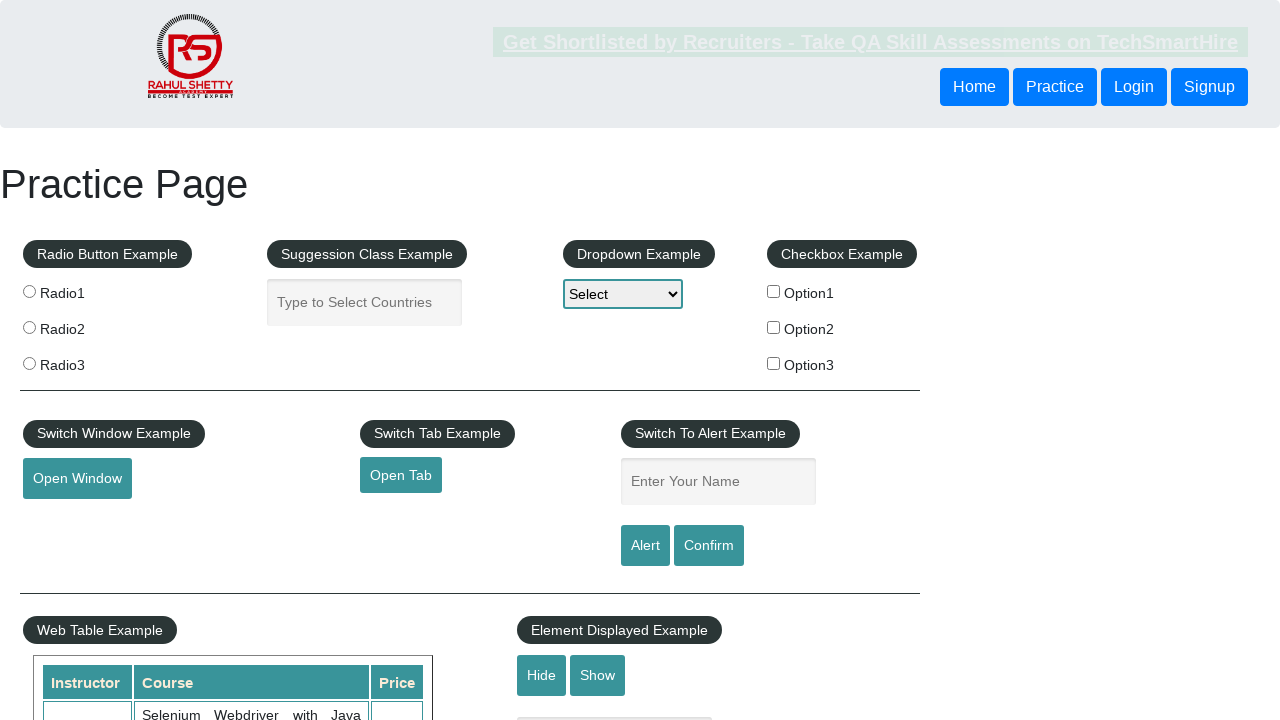

Verified input field is visible initially
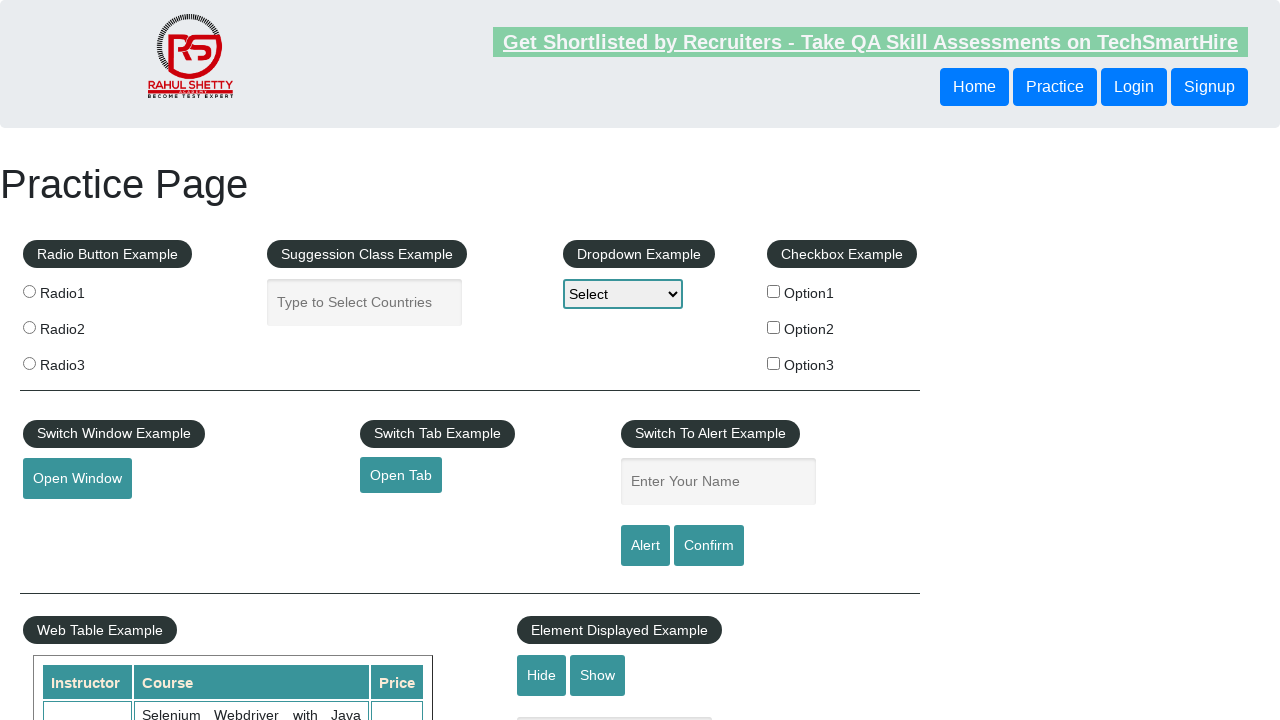

Clicked hide button to toggle input field visibility at (542, 675) on #hide-textbox
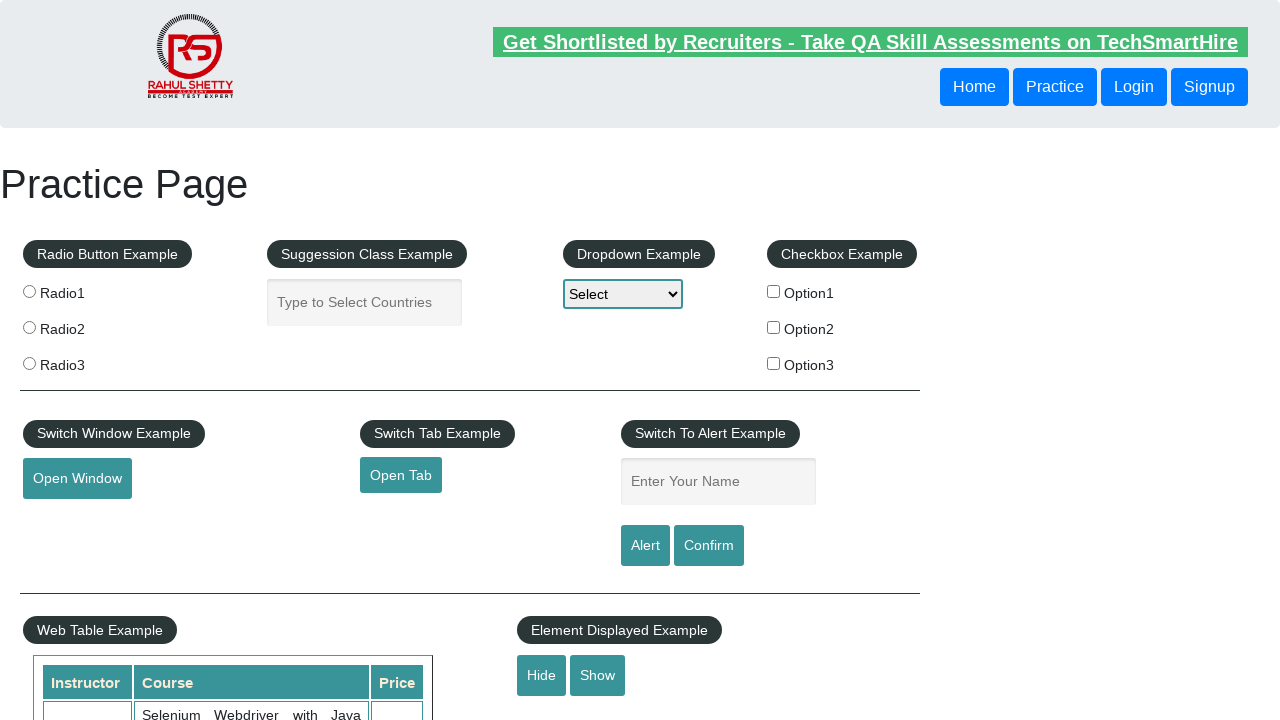

Verified input field is now hidden after clicking hide button
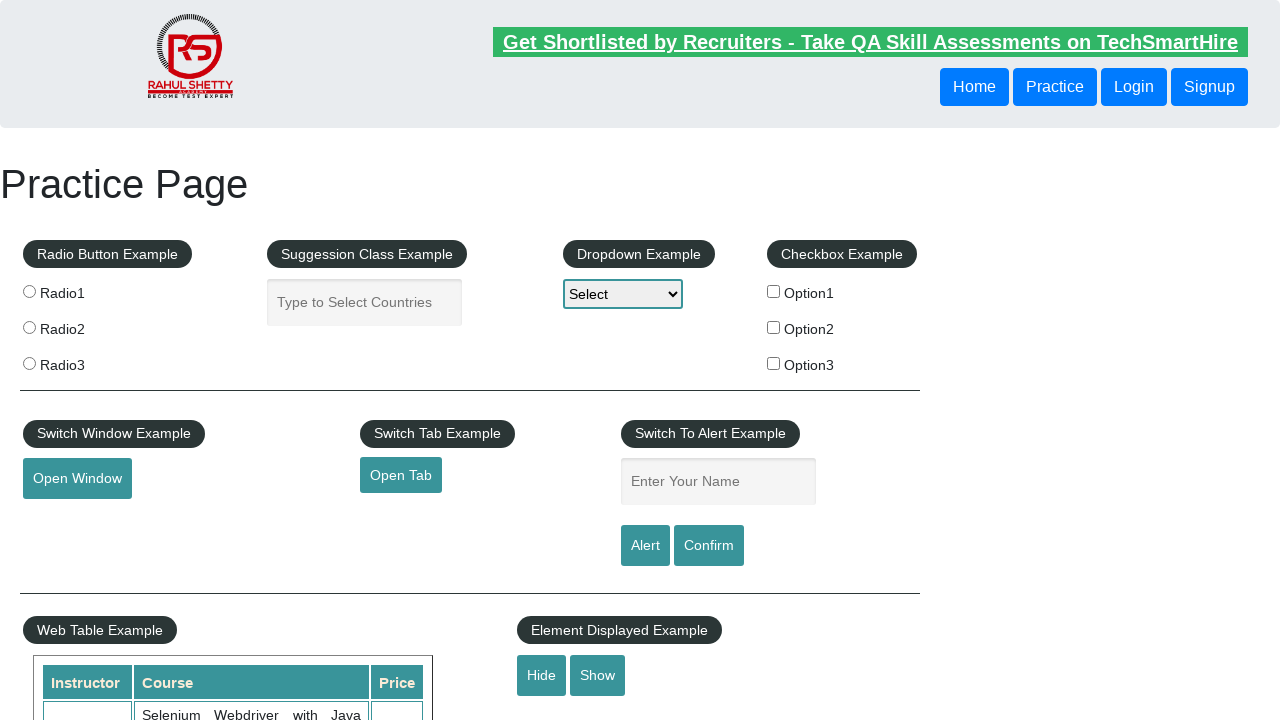

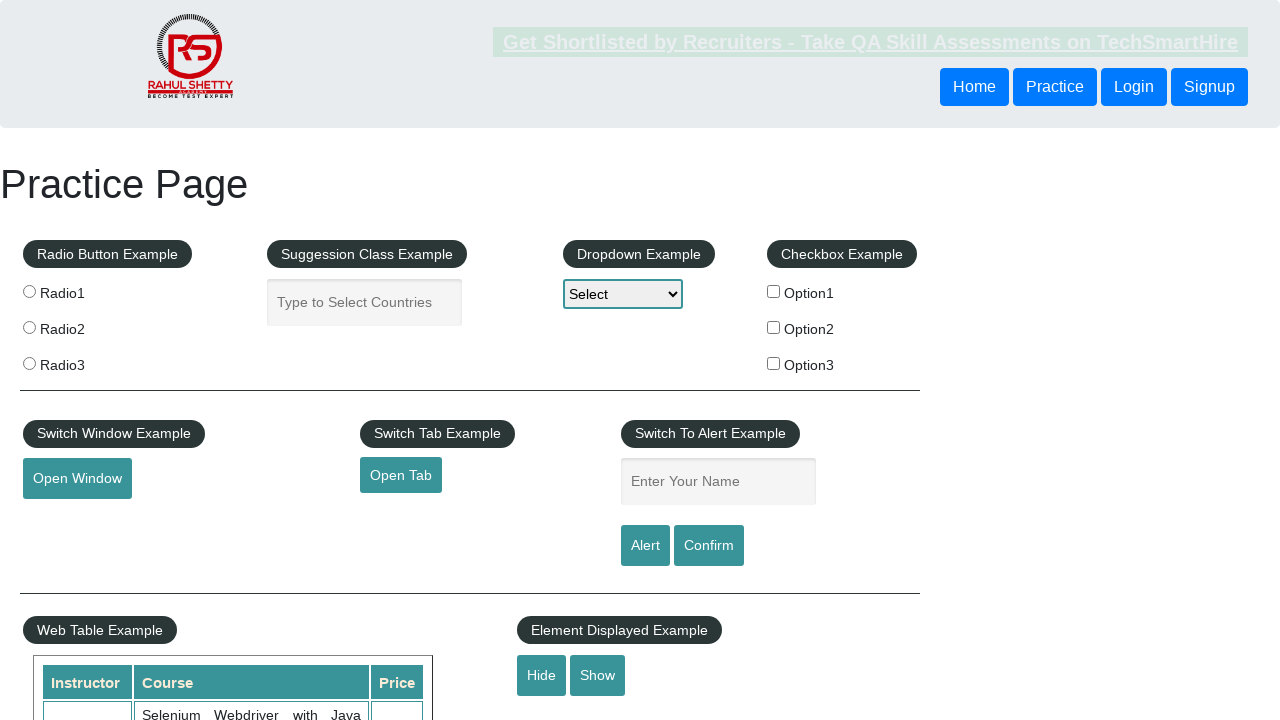